Tests page navigation by clicking the 'Find out more' button and verifying navigation to savings account page

Starting URL: https://www.ubank.com.au

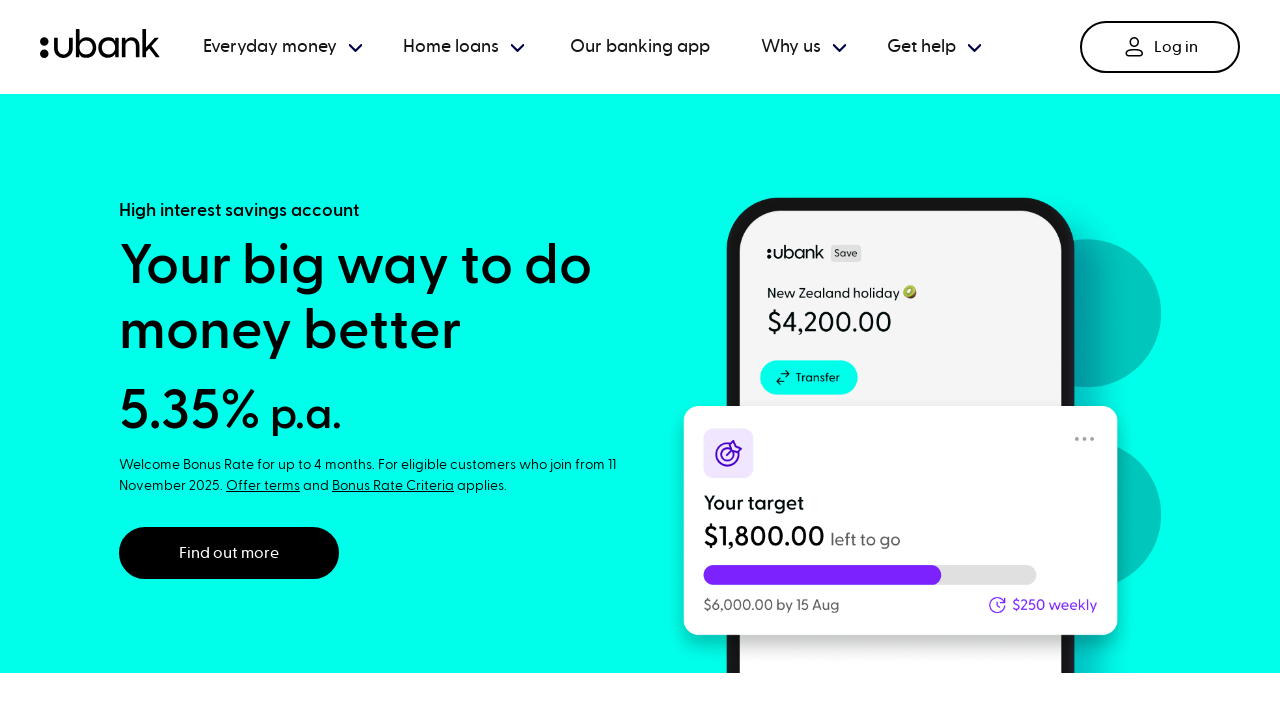

Clicked 'Find out more' button in banner at (229, 553) on pw-banner >> internal:role=link[name="Find out more"i]
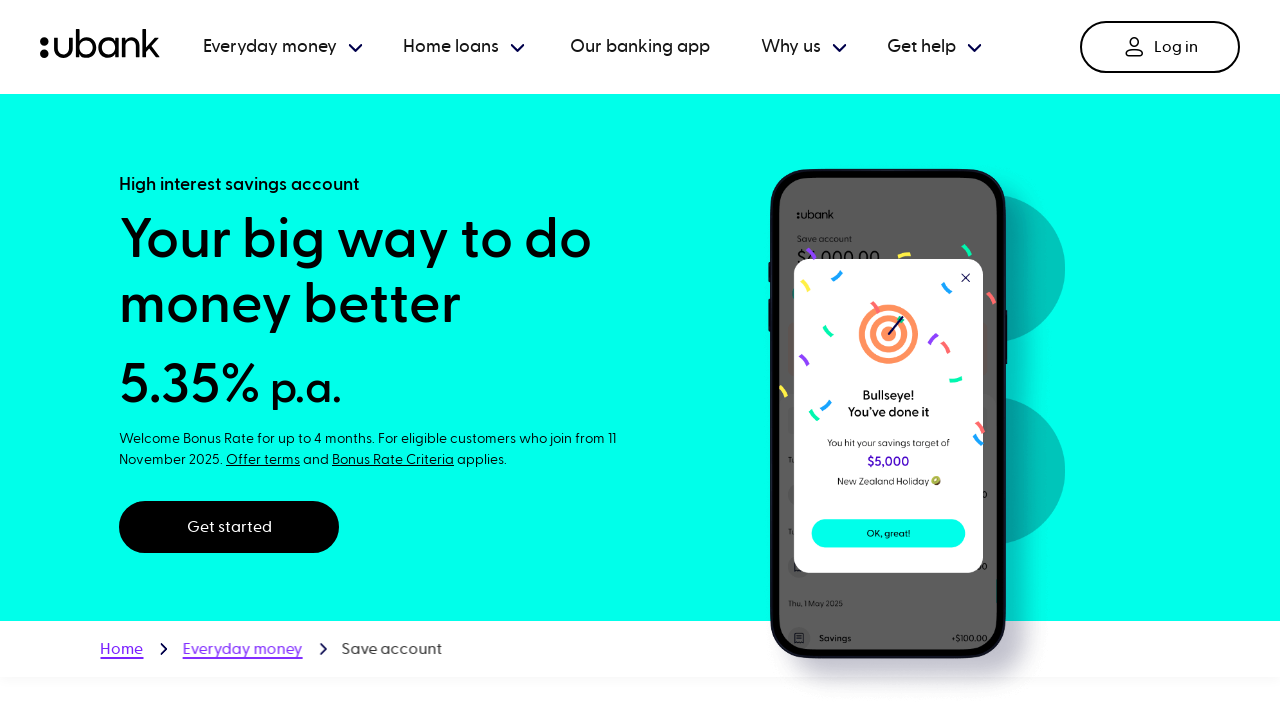

Navigation to savings account page completed
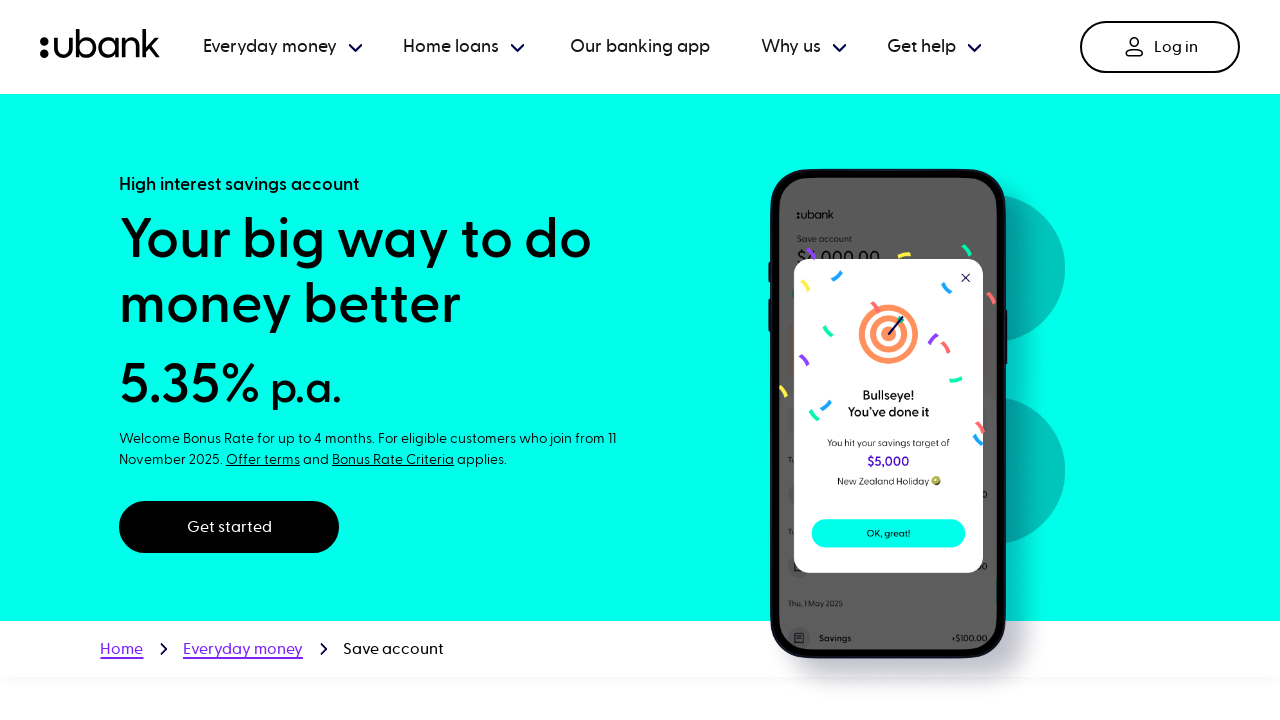

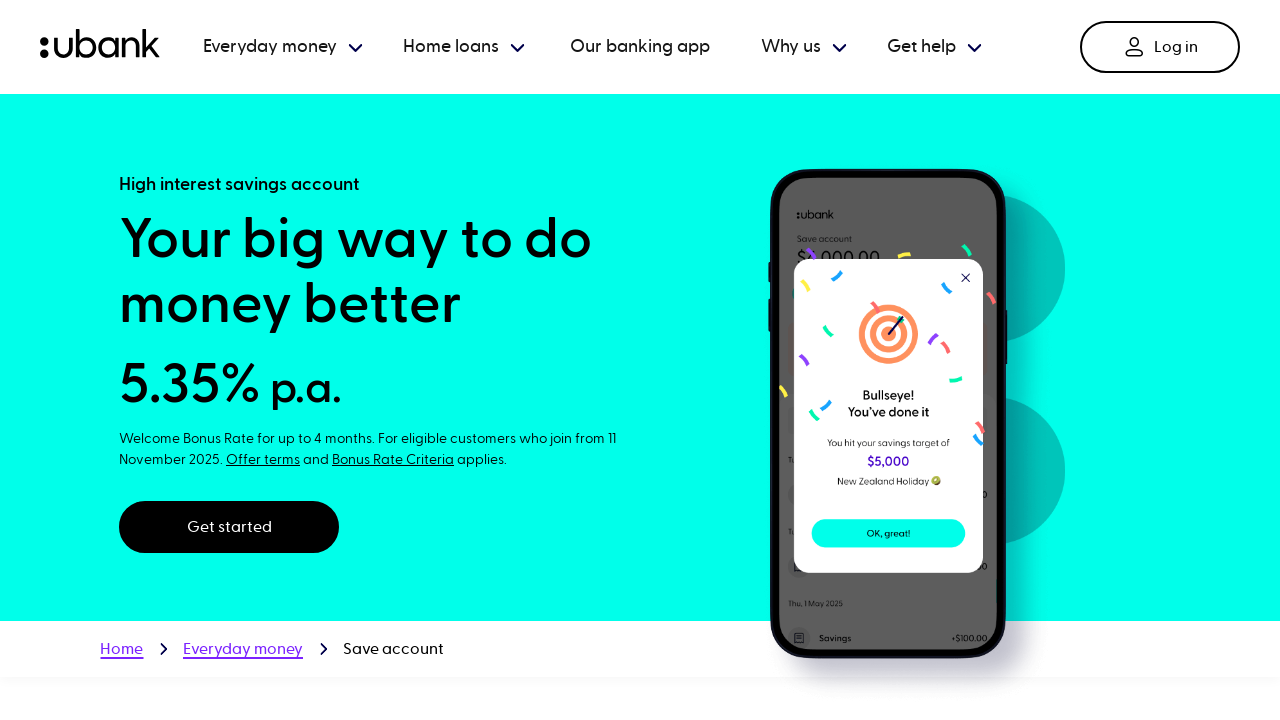